Opens Gmail homepage and retrieves the page title

Starting URL: https://www.gmail.com/

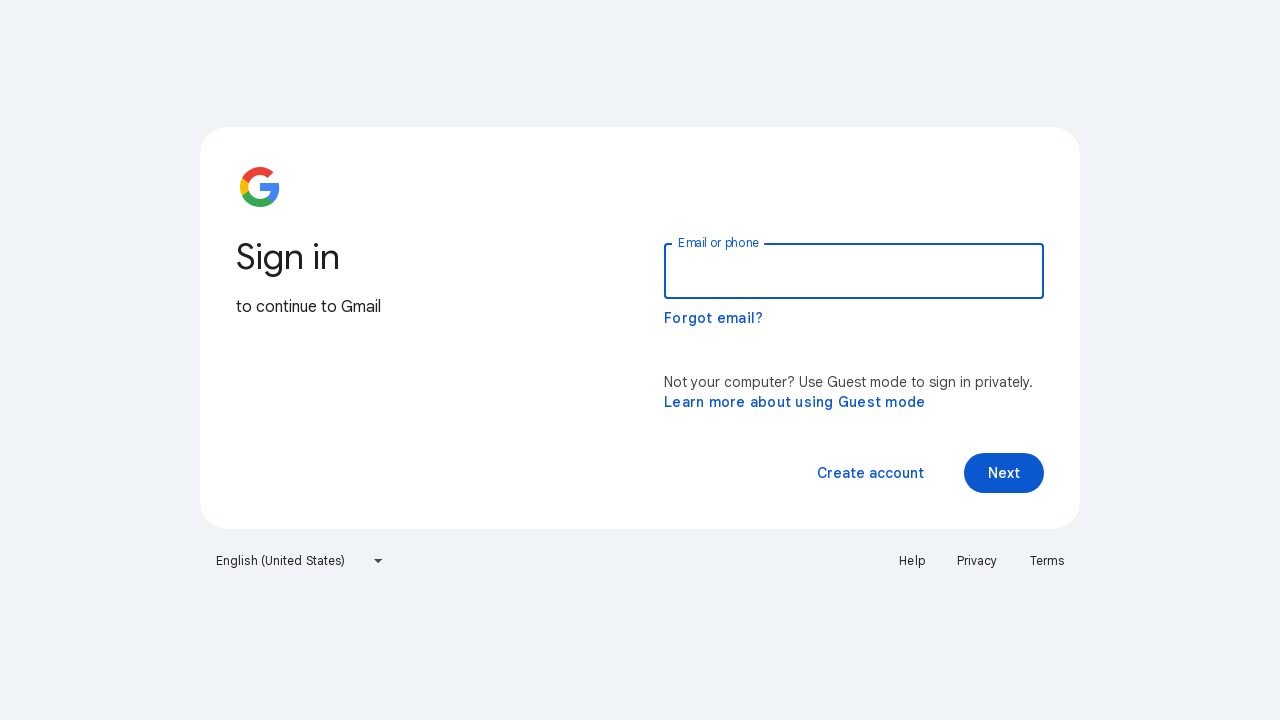

Navigated to Gmail homepage
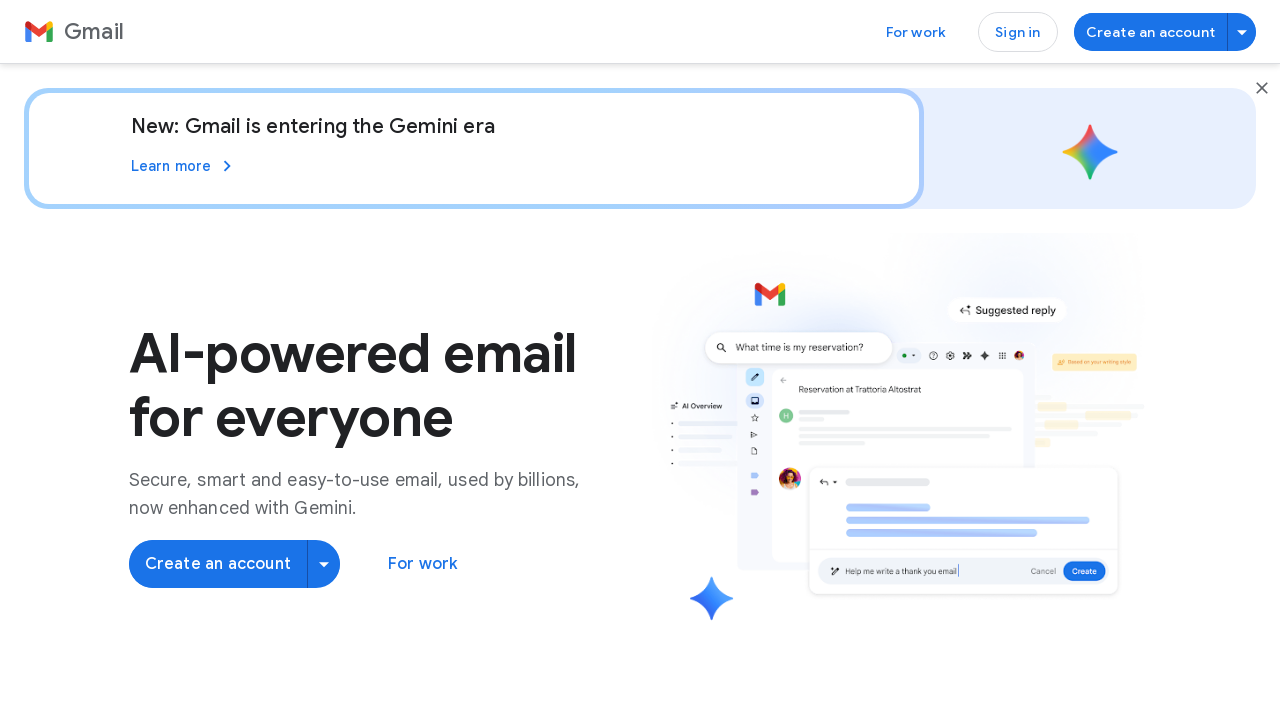

Retrieved page title
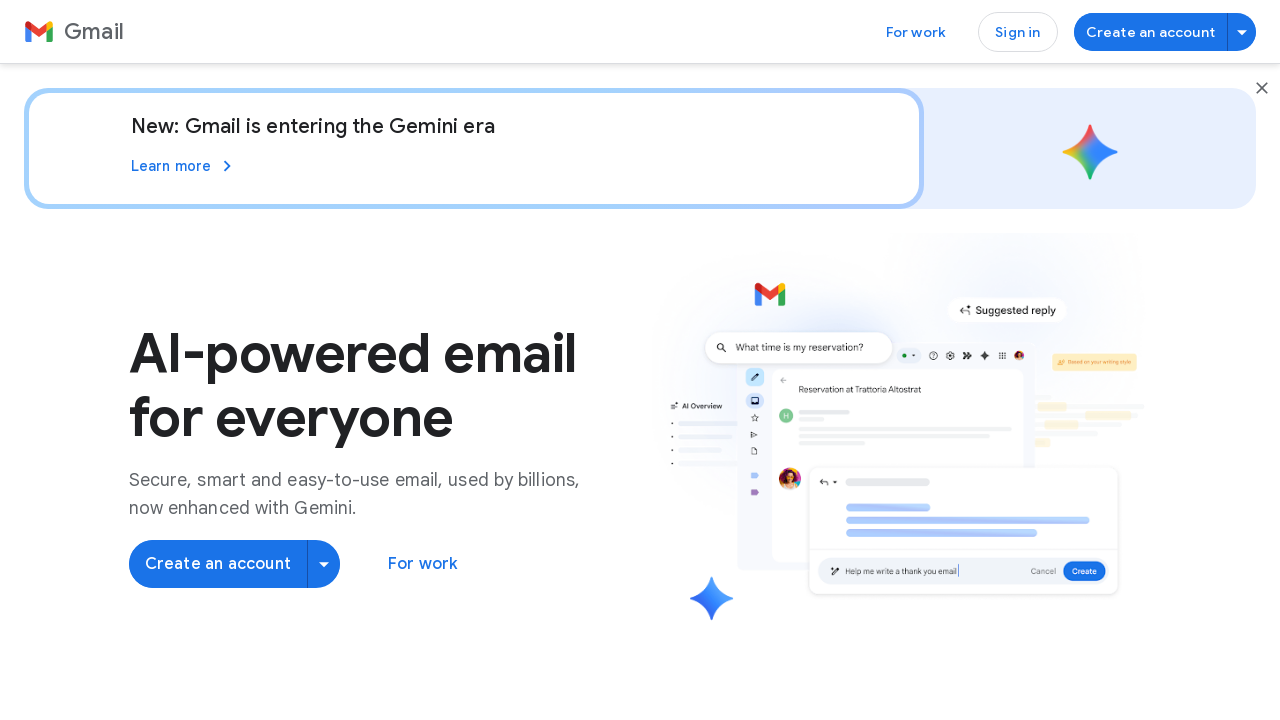

Printed page title: Gmail: Secure, AI-Powered Email for Everyone | Google Workspace
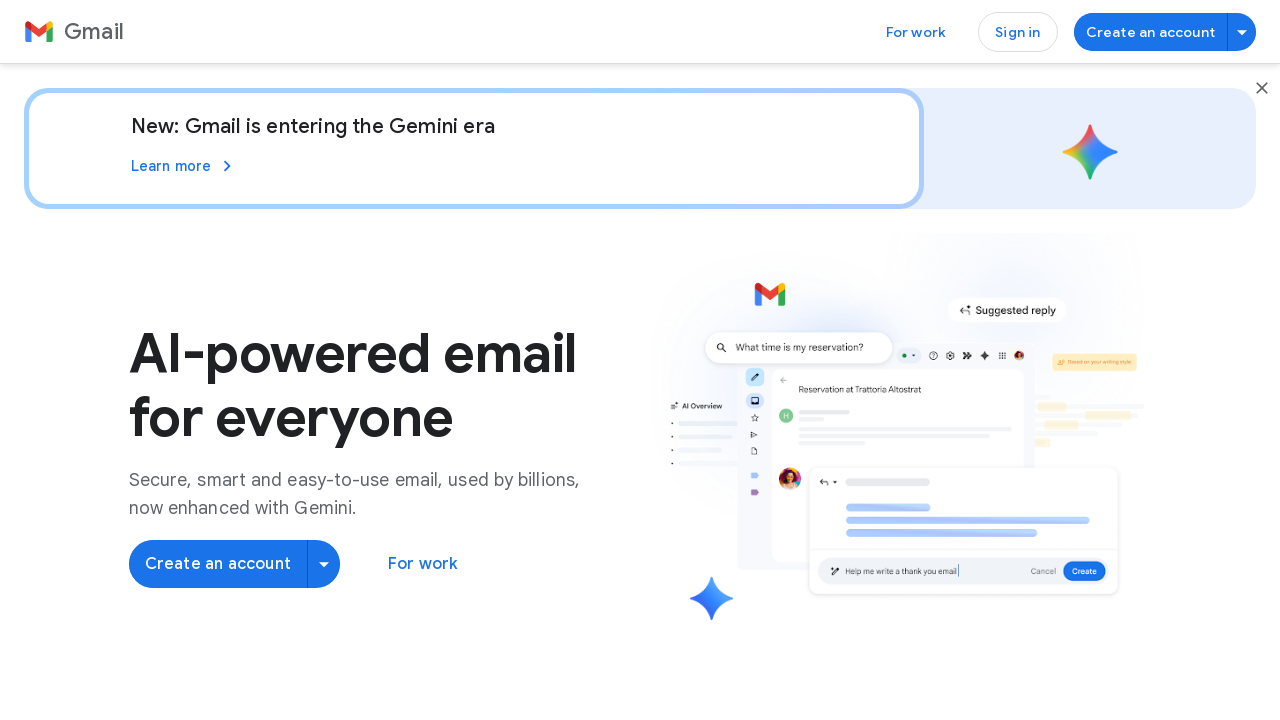

Successfully opened Gmail
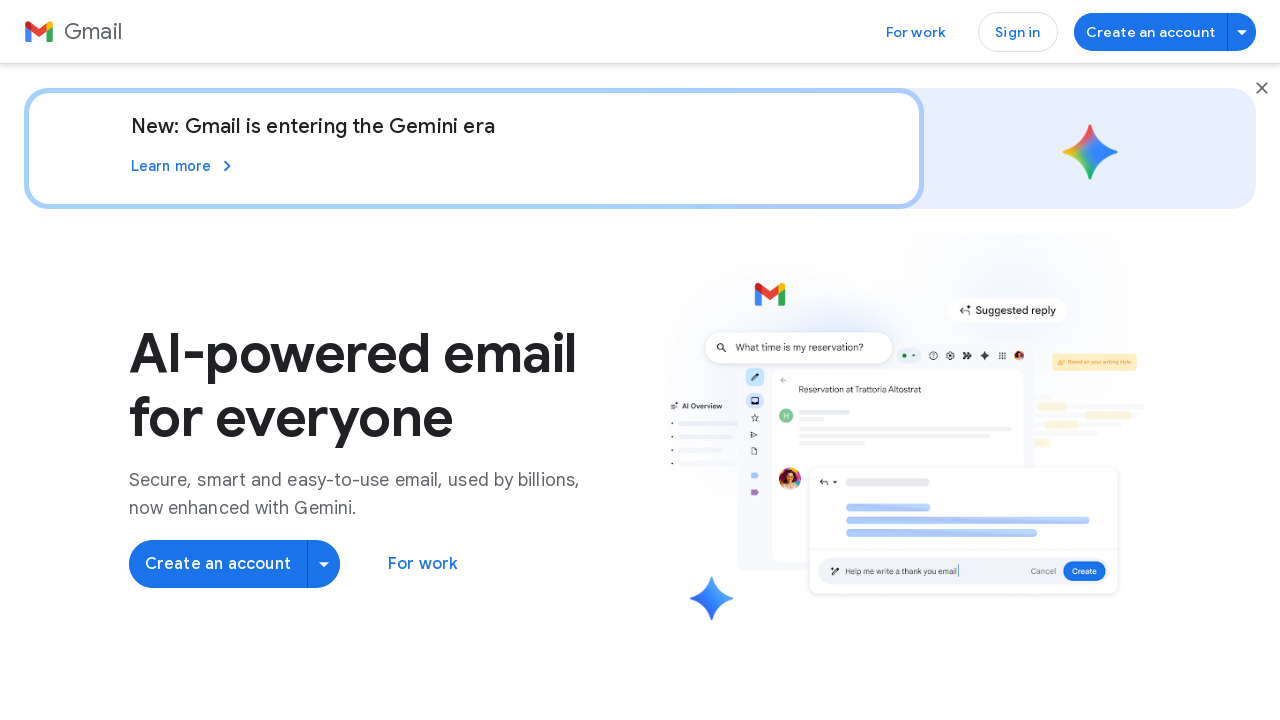

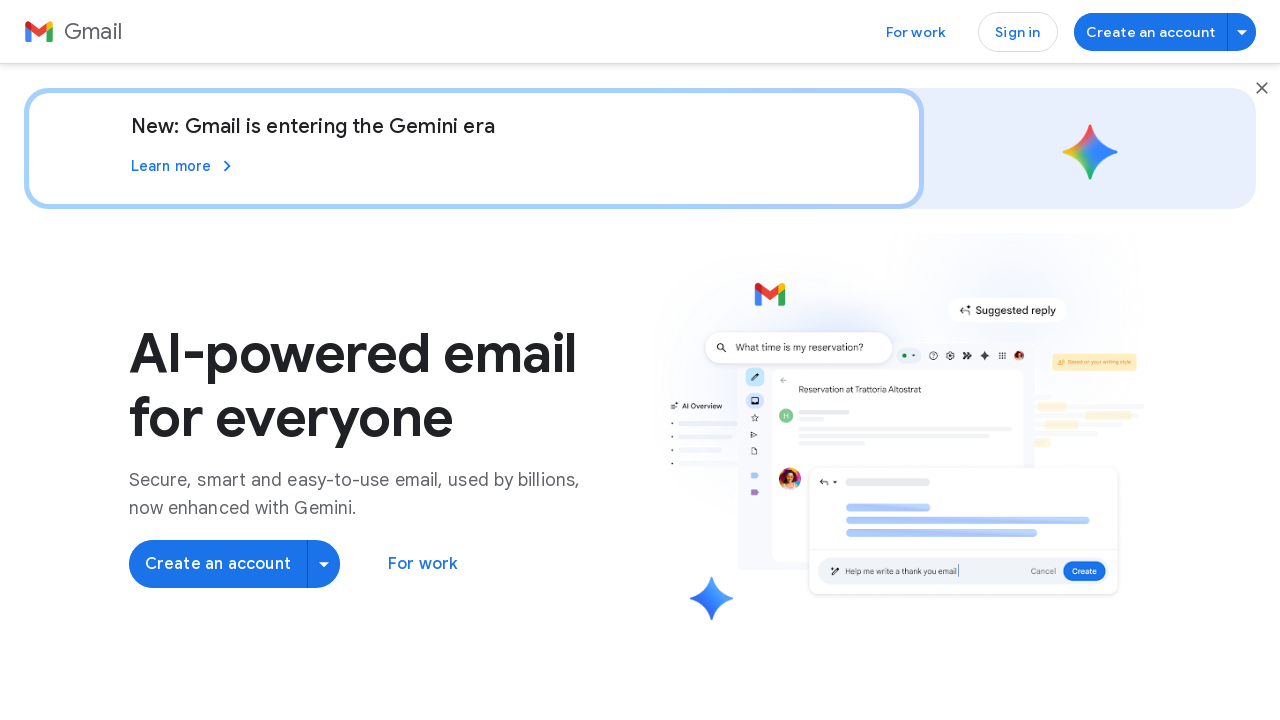